Tests basic browser navigation by visiting three different websites sequentially: testotomasyonu.com, wisequarter.com, and youtube.com to demonstrate page navigation functionality.

Starting URL: https://www.testotomasyonu.com

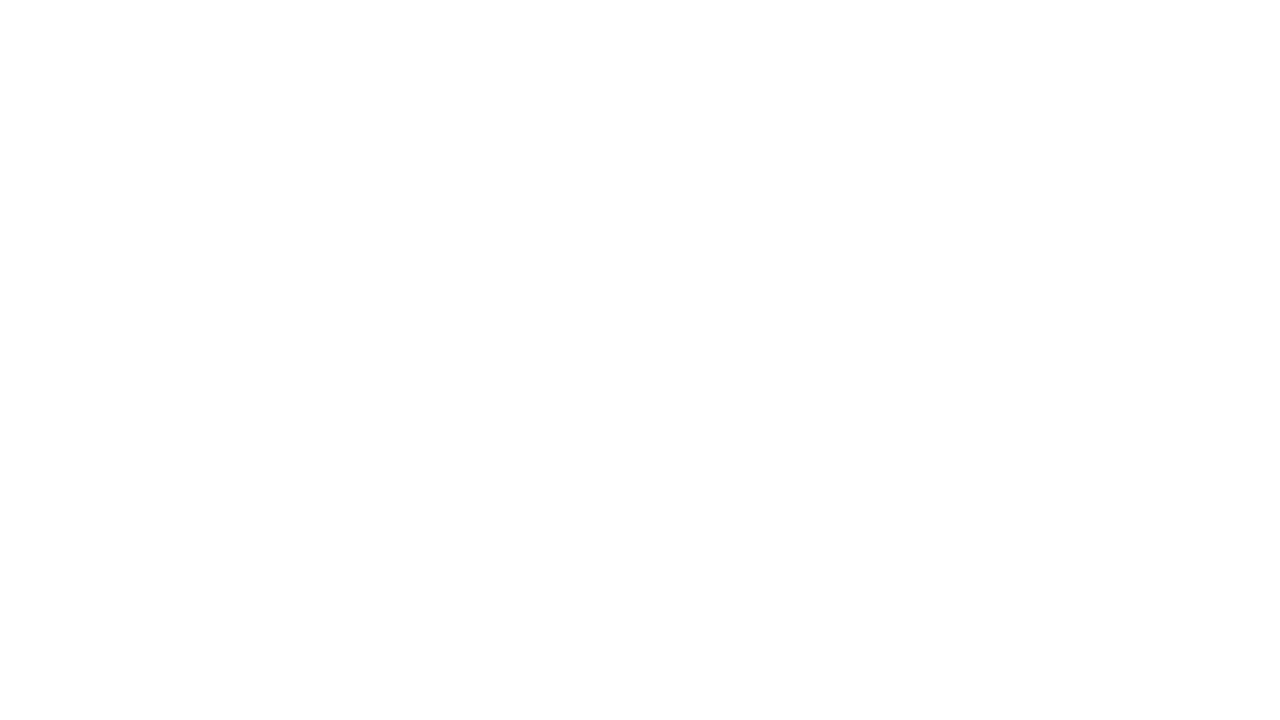

Navigated to wisequarter.com
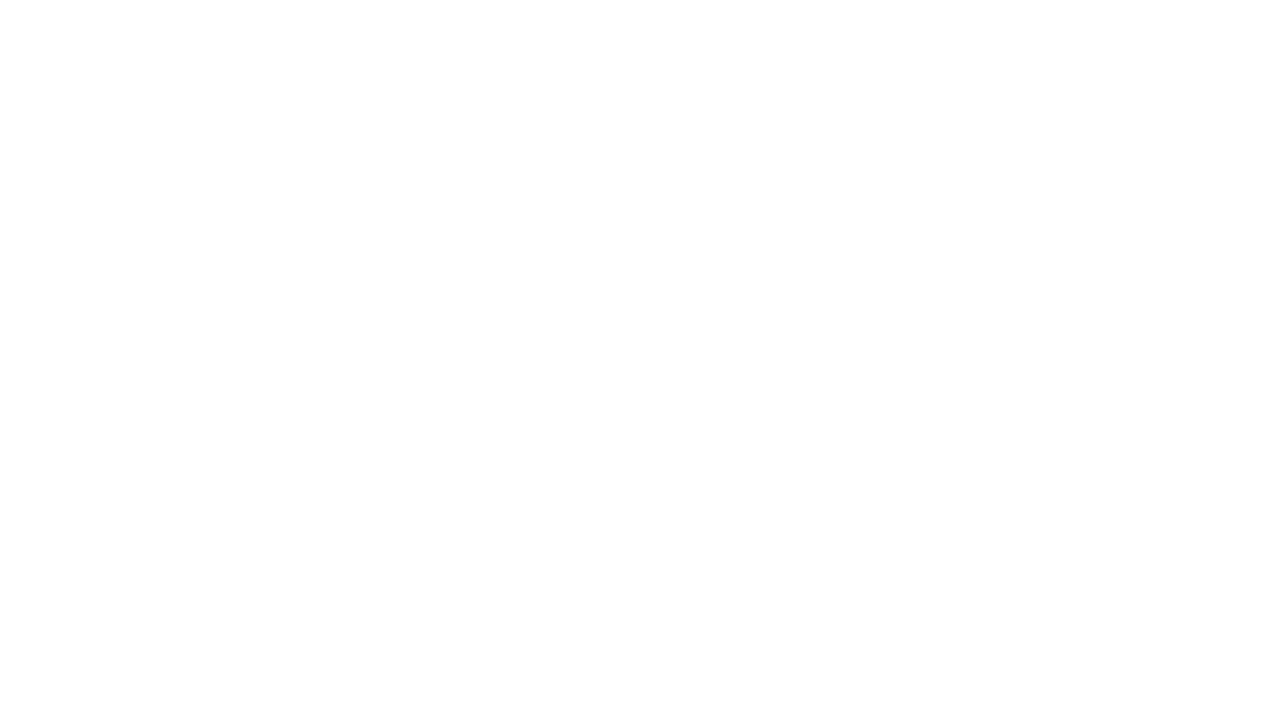

Navigated to youtube.com
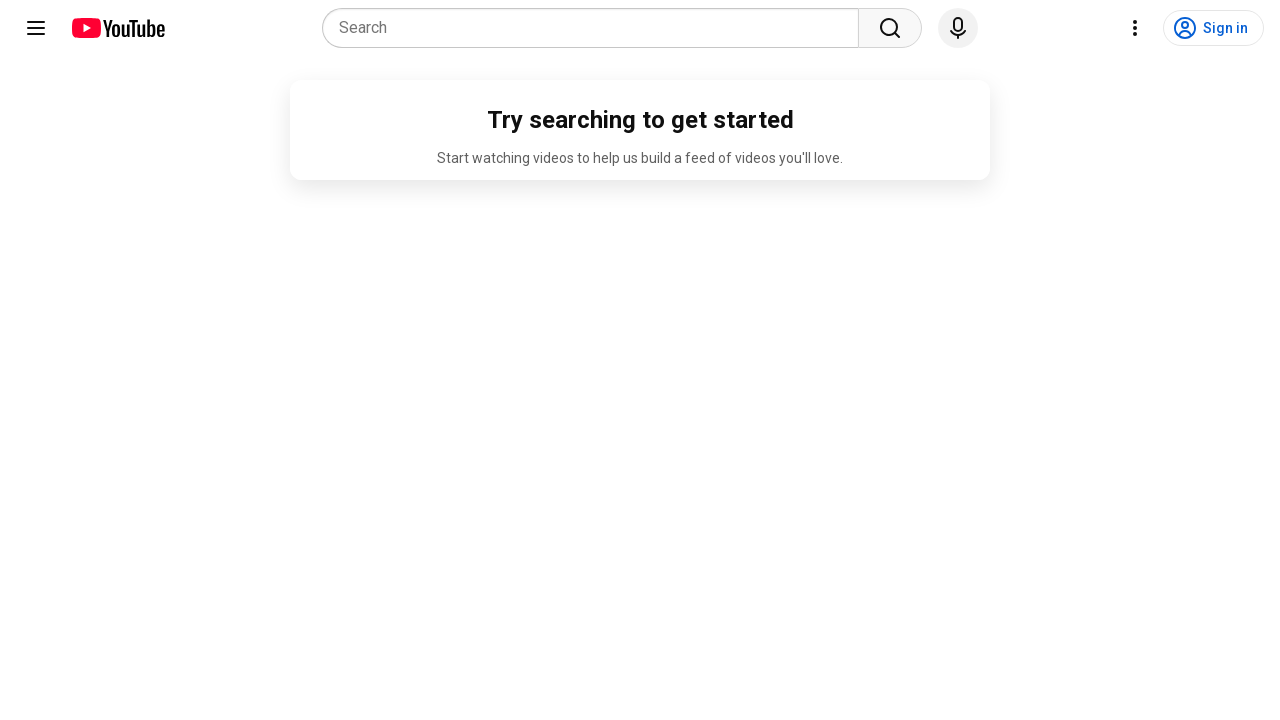

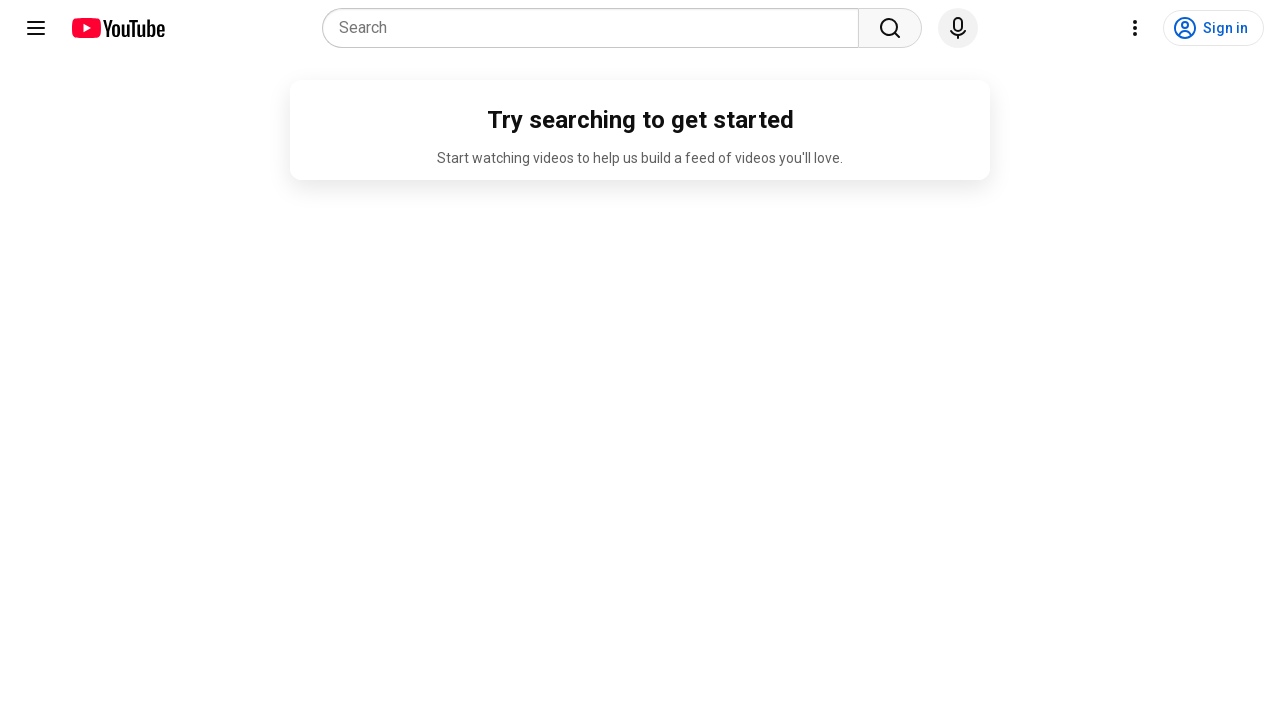